Tests switching between EVM and Native SEI tabs on the Top Accounts page and verifies the URL updates correctly for each tab selection.

Starting URL: https://seitrace.com/accounts?chain=pacific-1

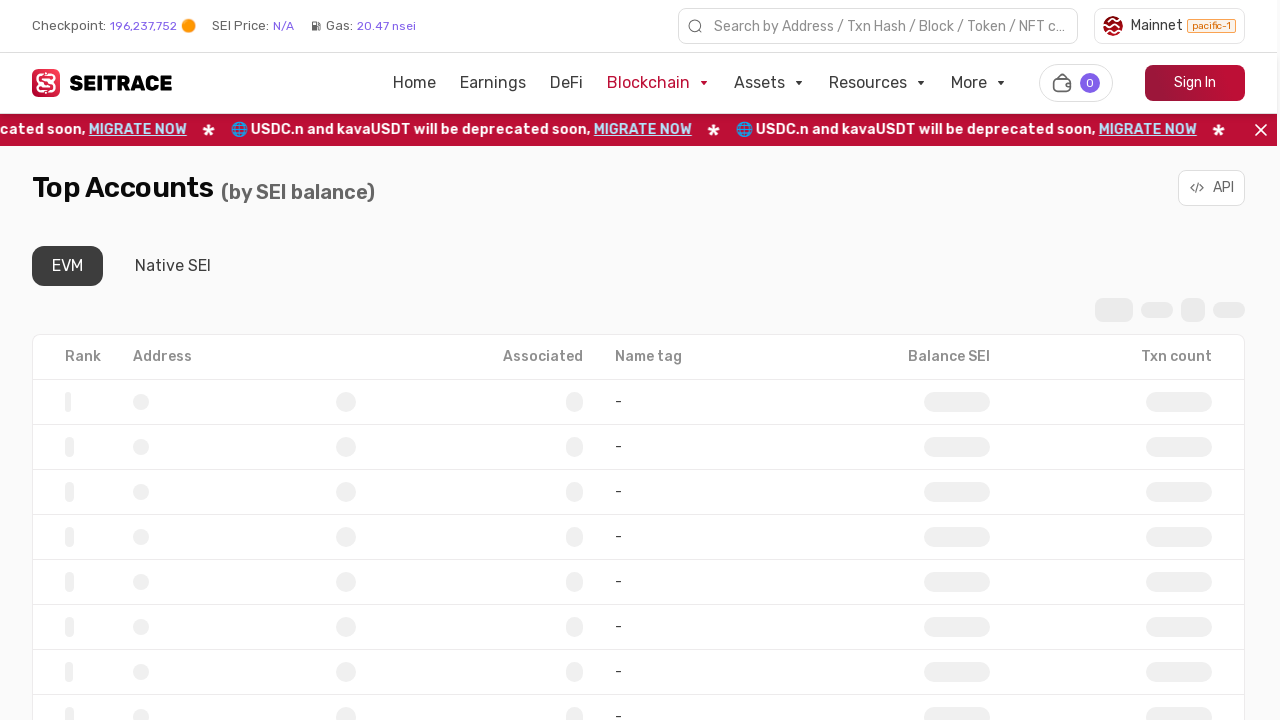

Located EVM tab element
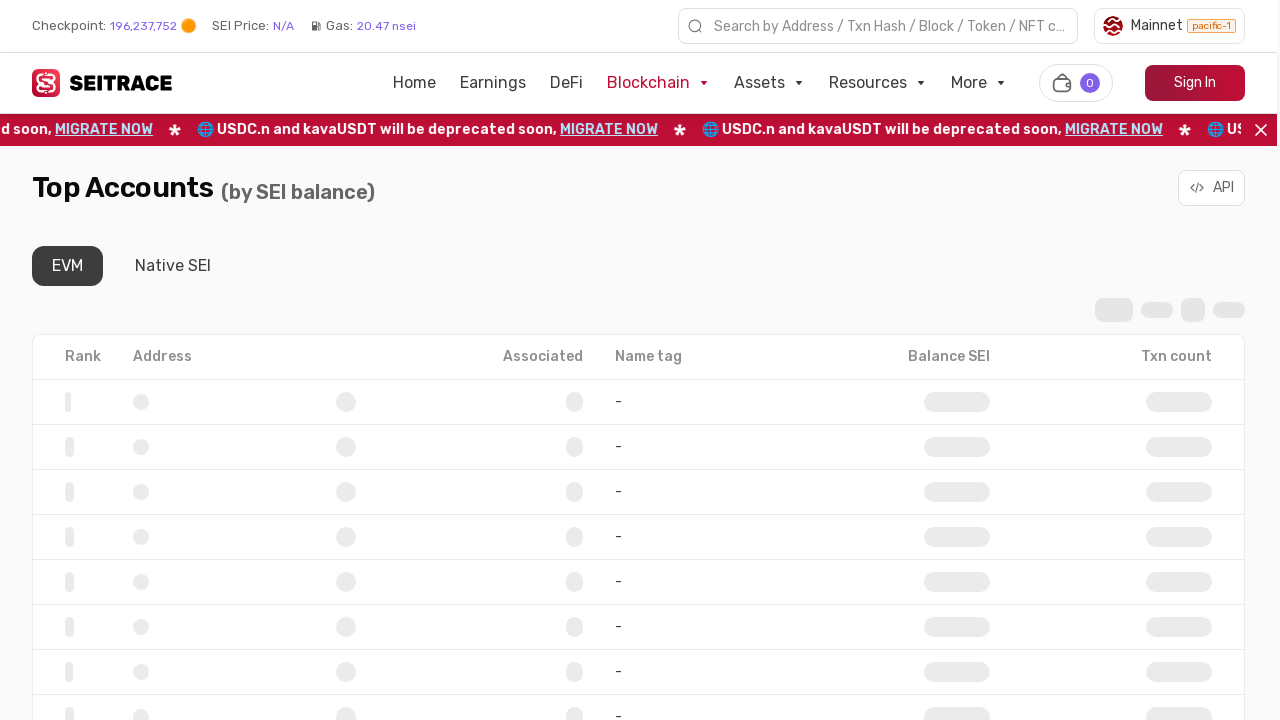

Located Native SEI tab element
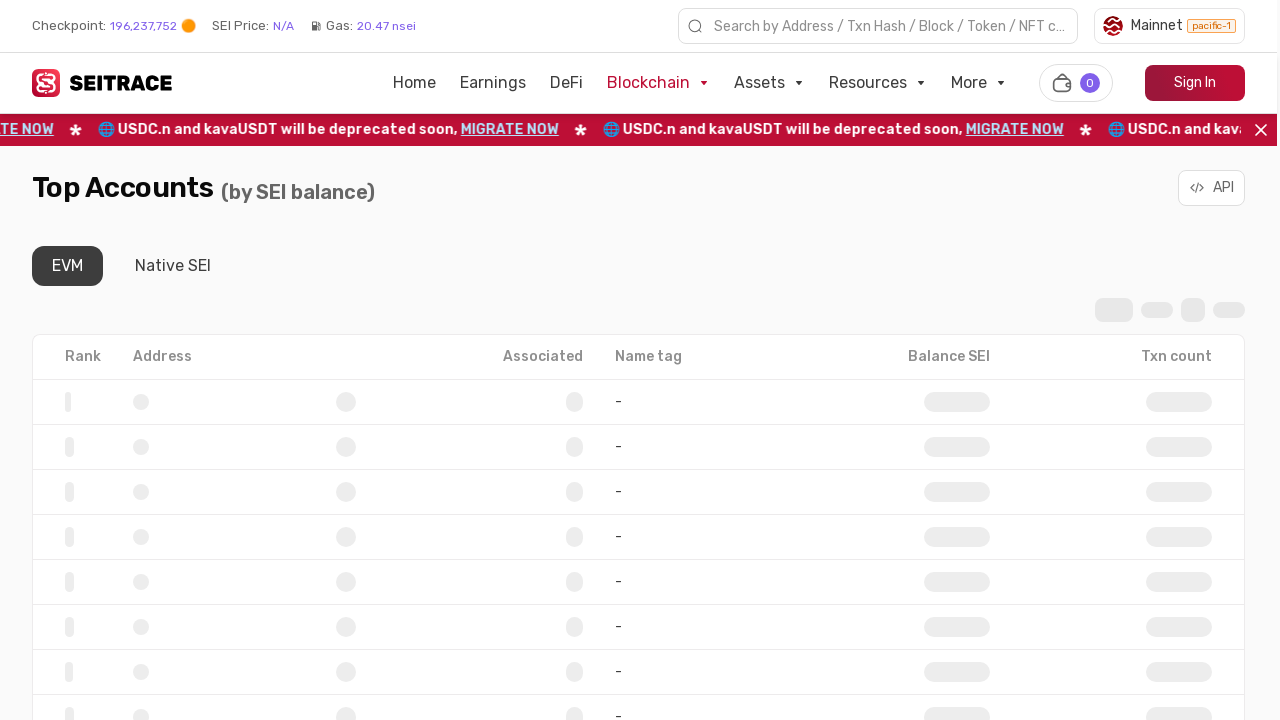

EVM tab is visible and selected by default
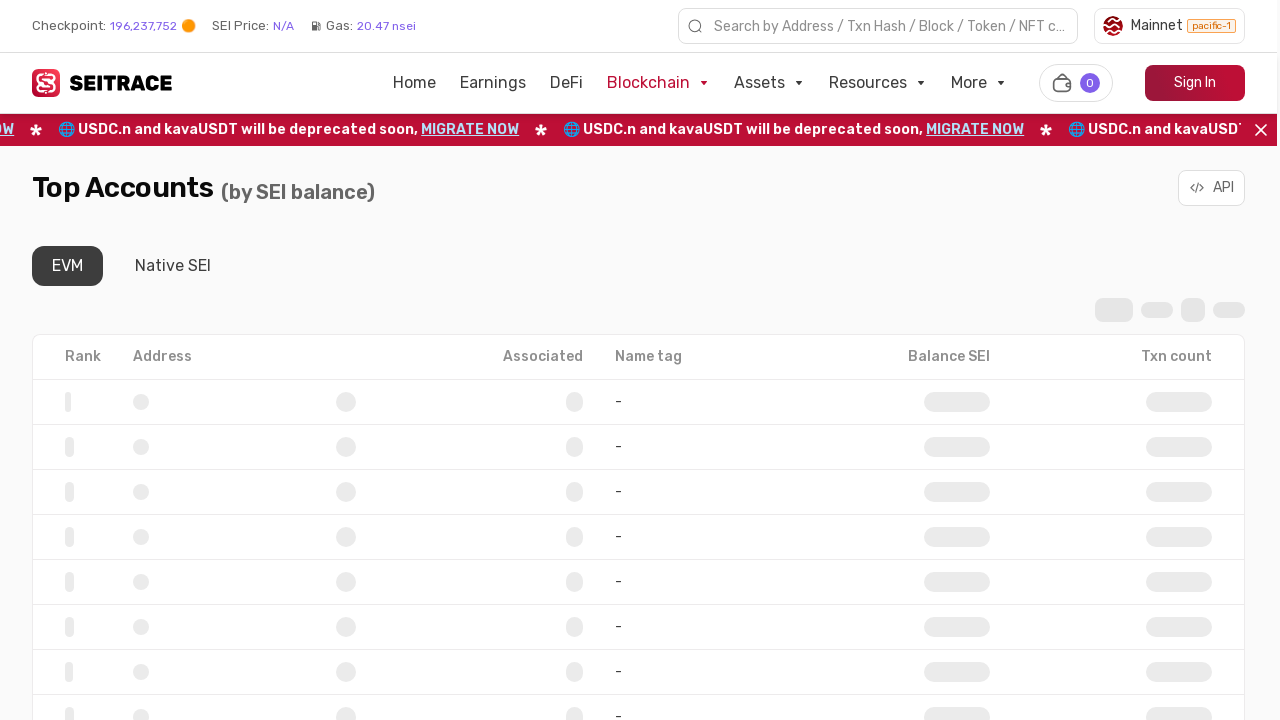

Clicked on Native SEI tab at (173, 266) on internal:role=tab[name="Native SEI"i]
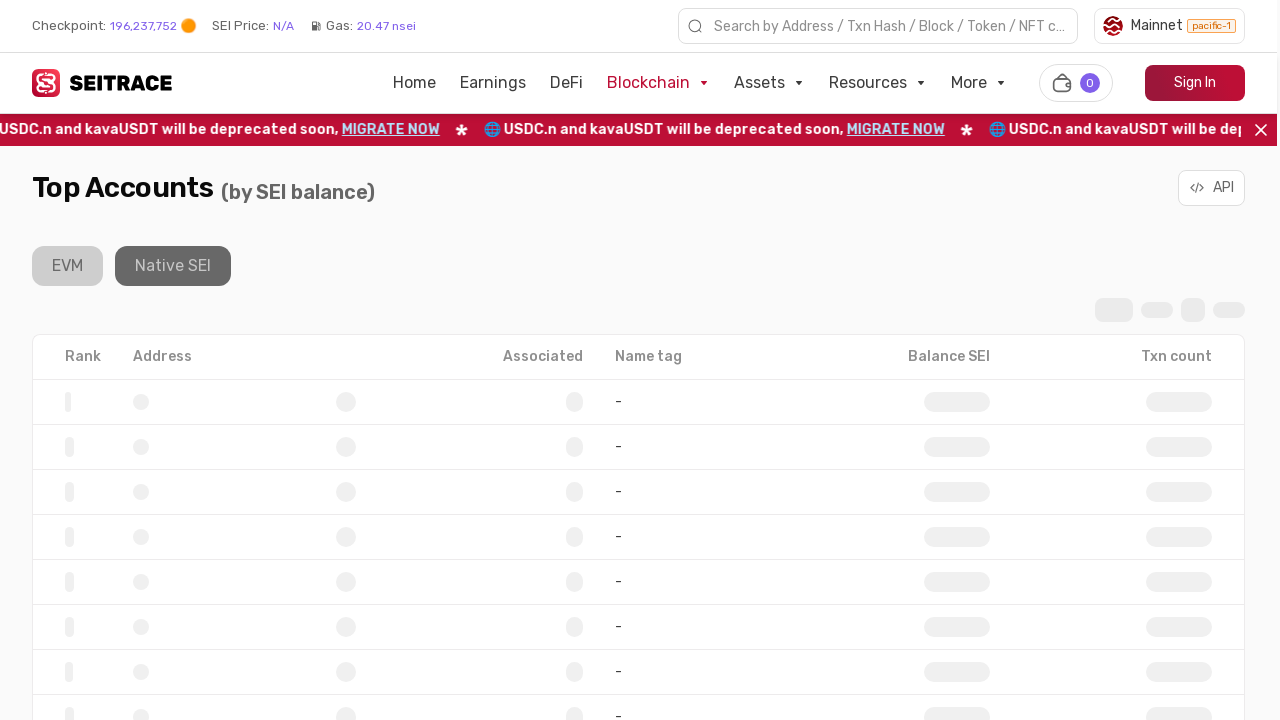

URL updated to show Native SEI tab parameter
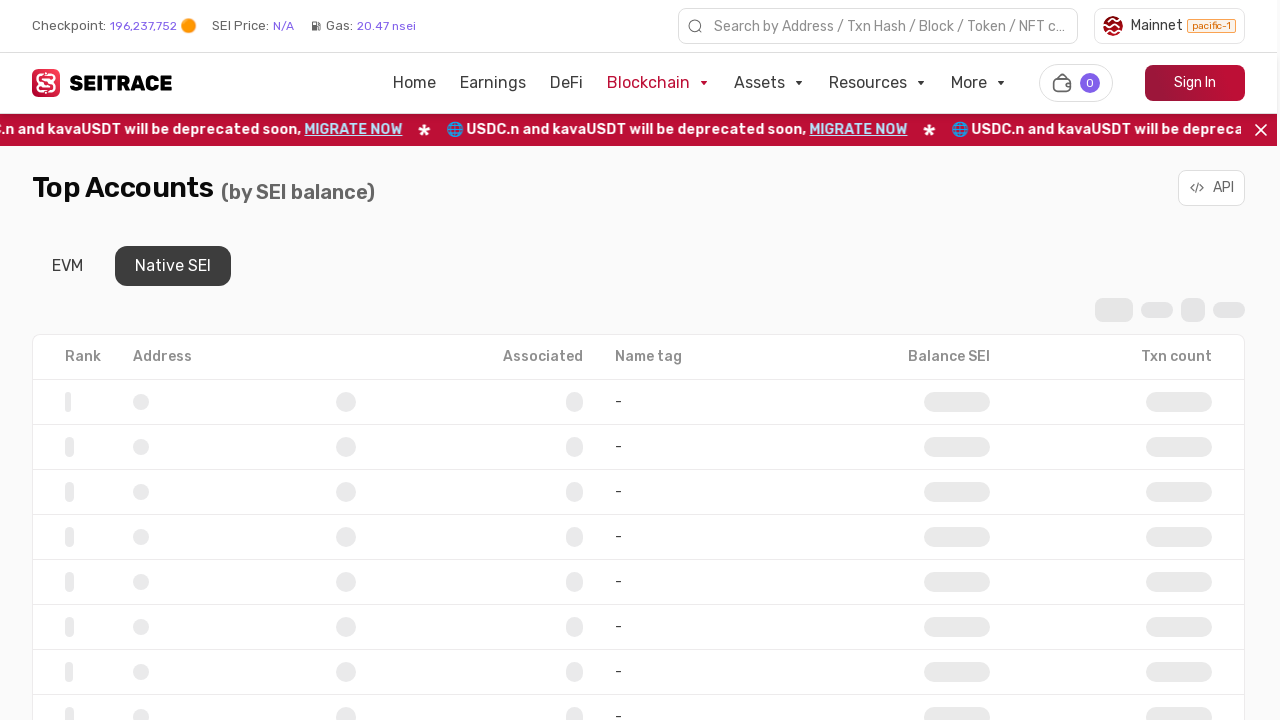

Clicked on EVM tab at (68, 266) on internal:role=tab[name="EVM"i]
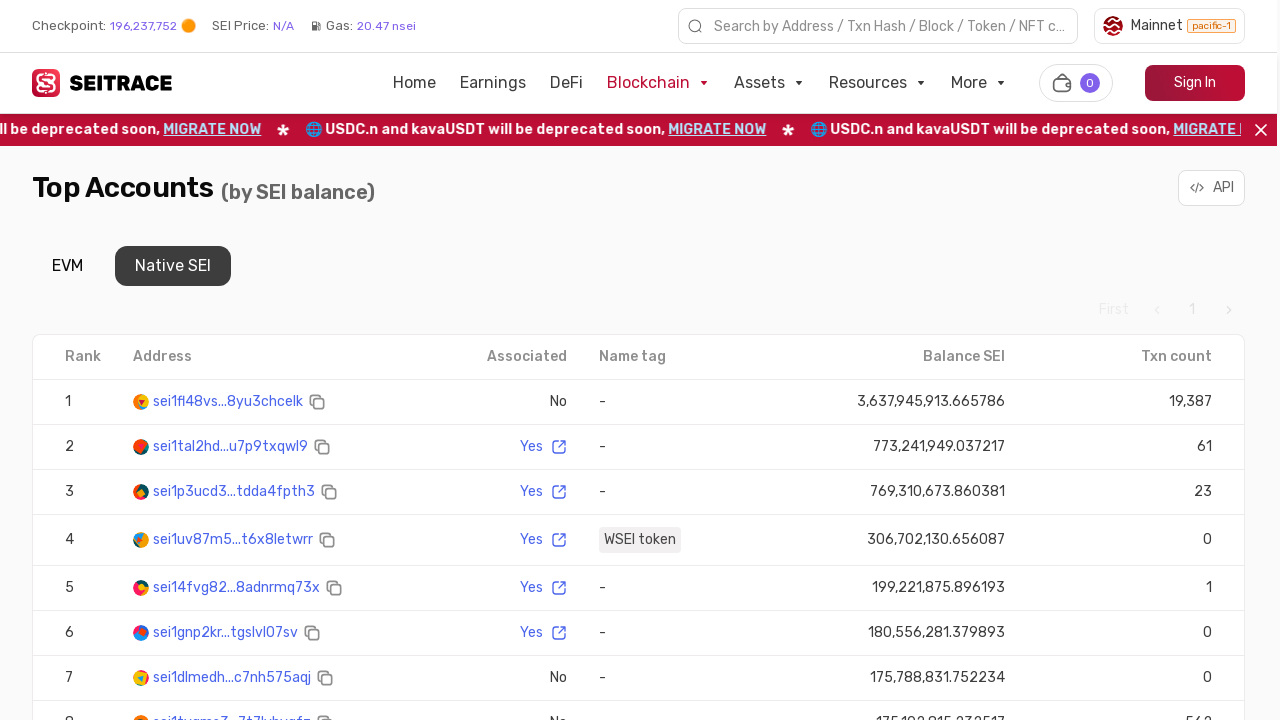

URL returned to default EVM tab view with chain=pacific-1 parameter
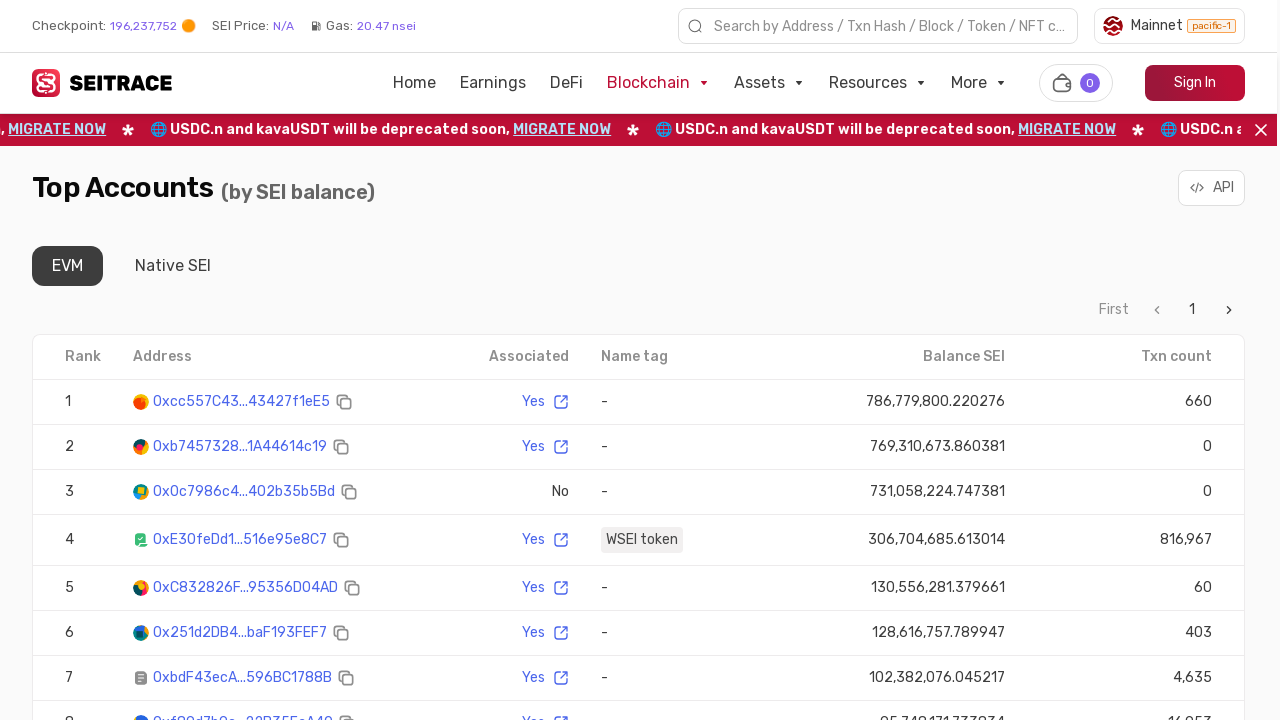

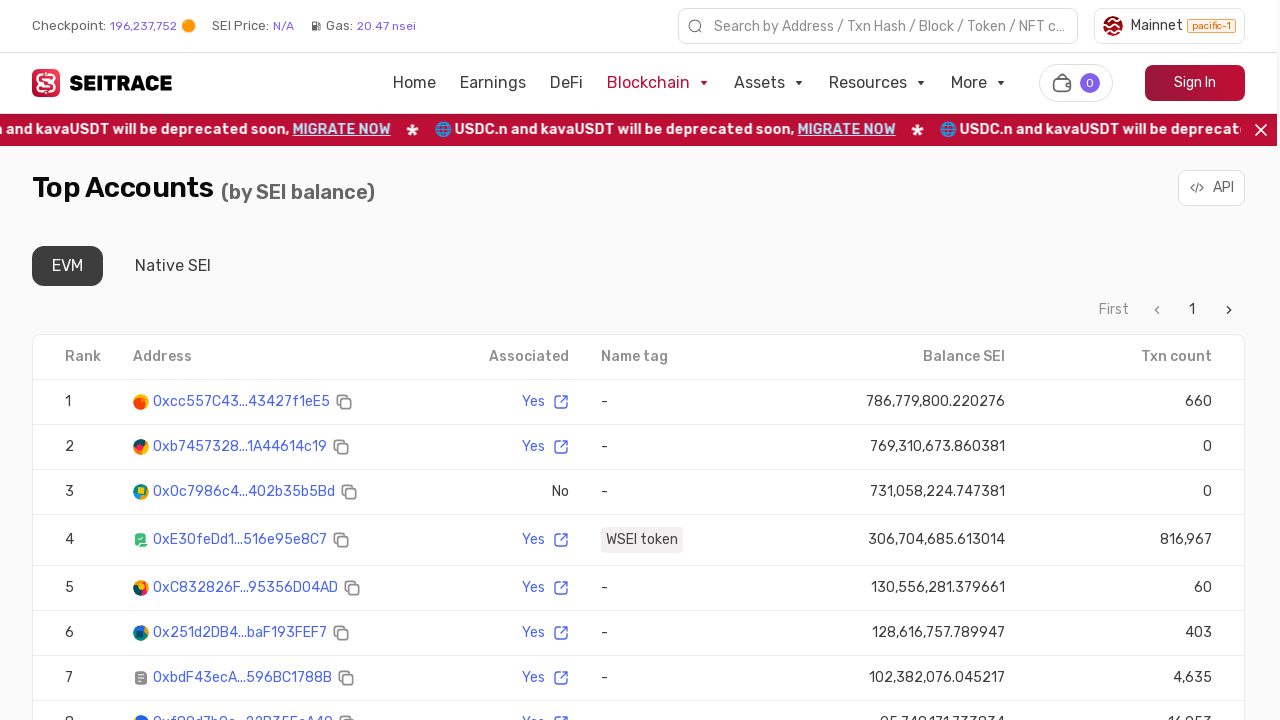